Tests drag and drop functionality by dragging an element to a target location using coordinates on the jQuery UI demo page

Starting URL: https://jqueryui.com/droppable/

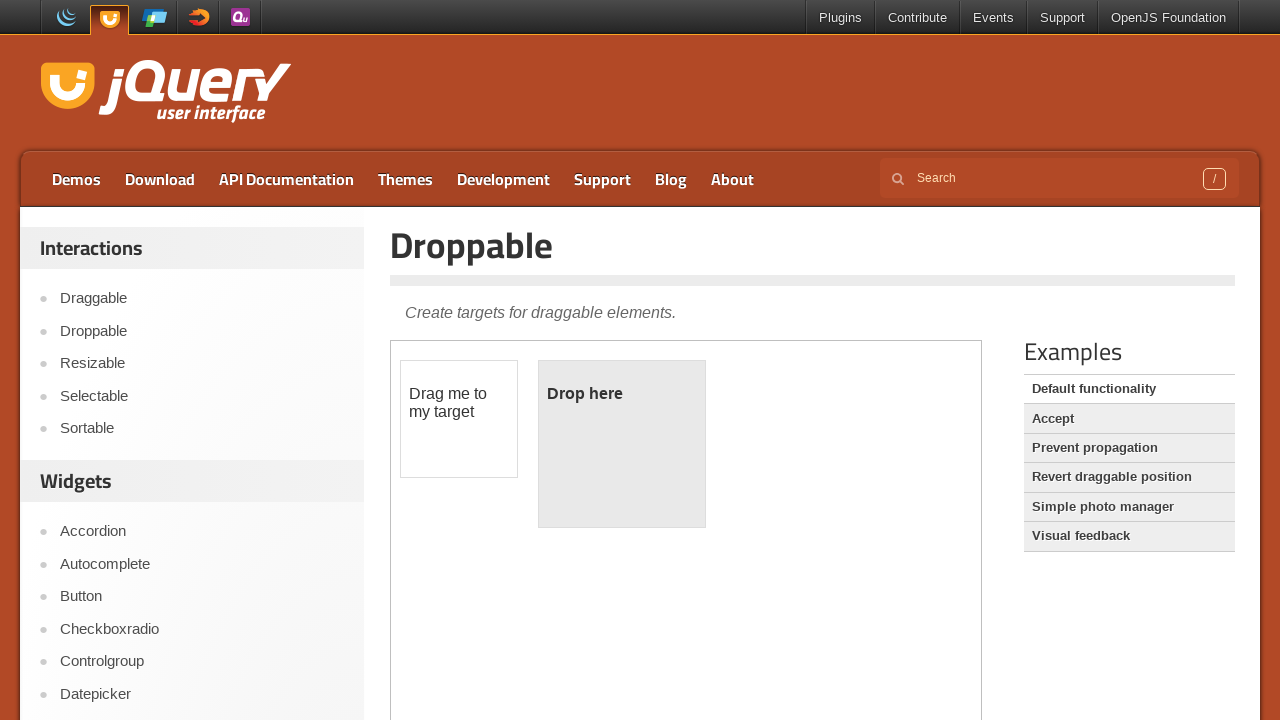

Located iframe containing drag and drop demo
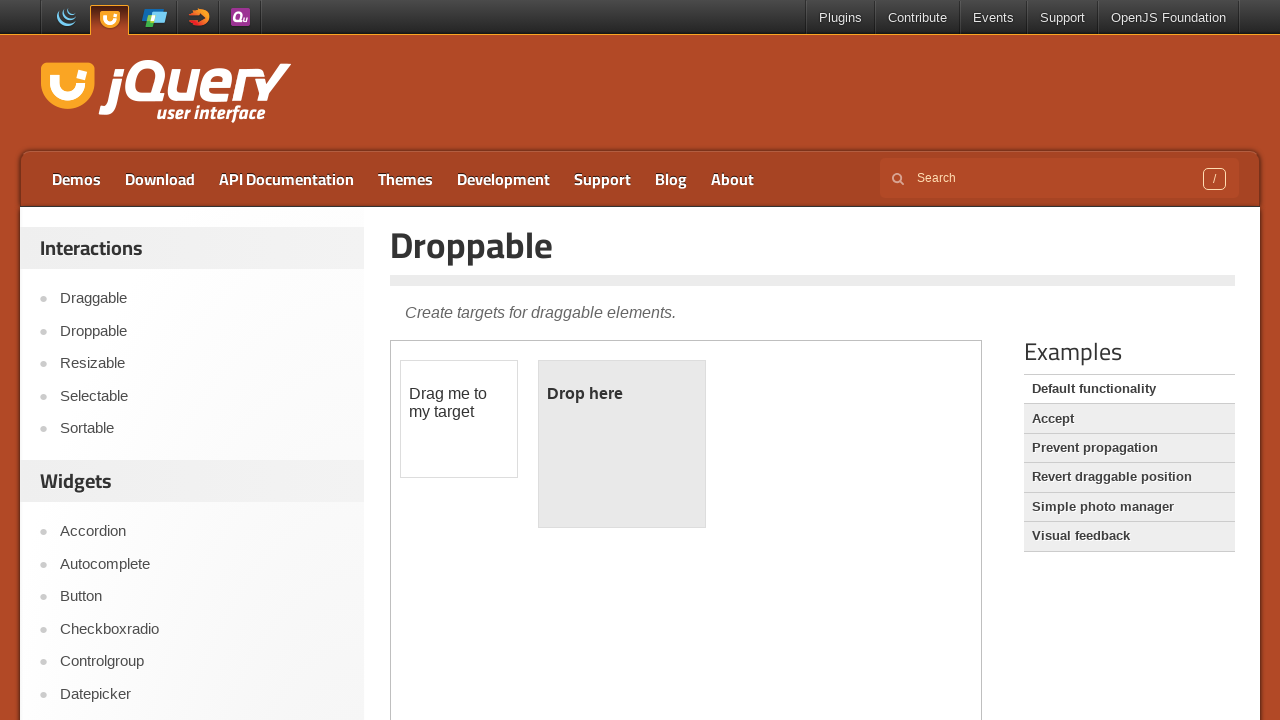

Located draggable element with id 'draggable'
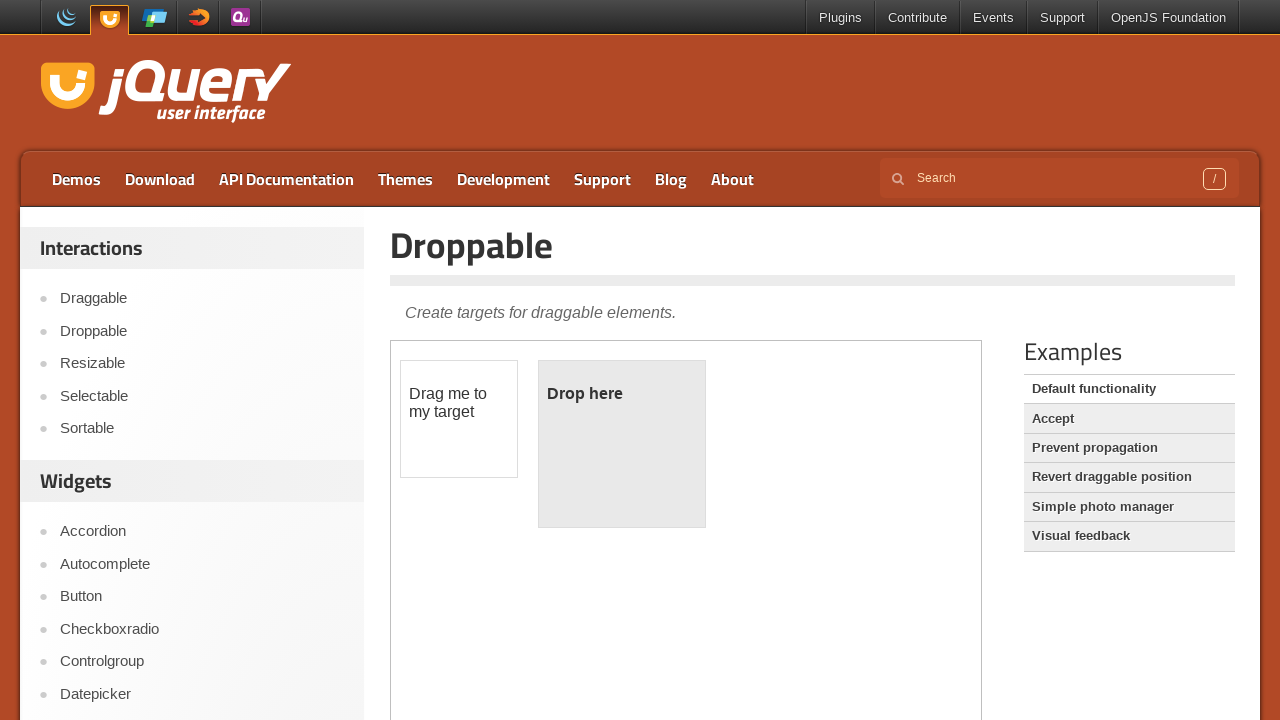

Located droppable target element with id 'droppable'
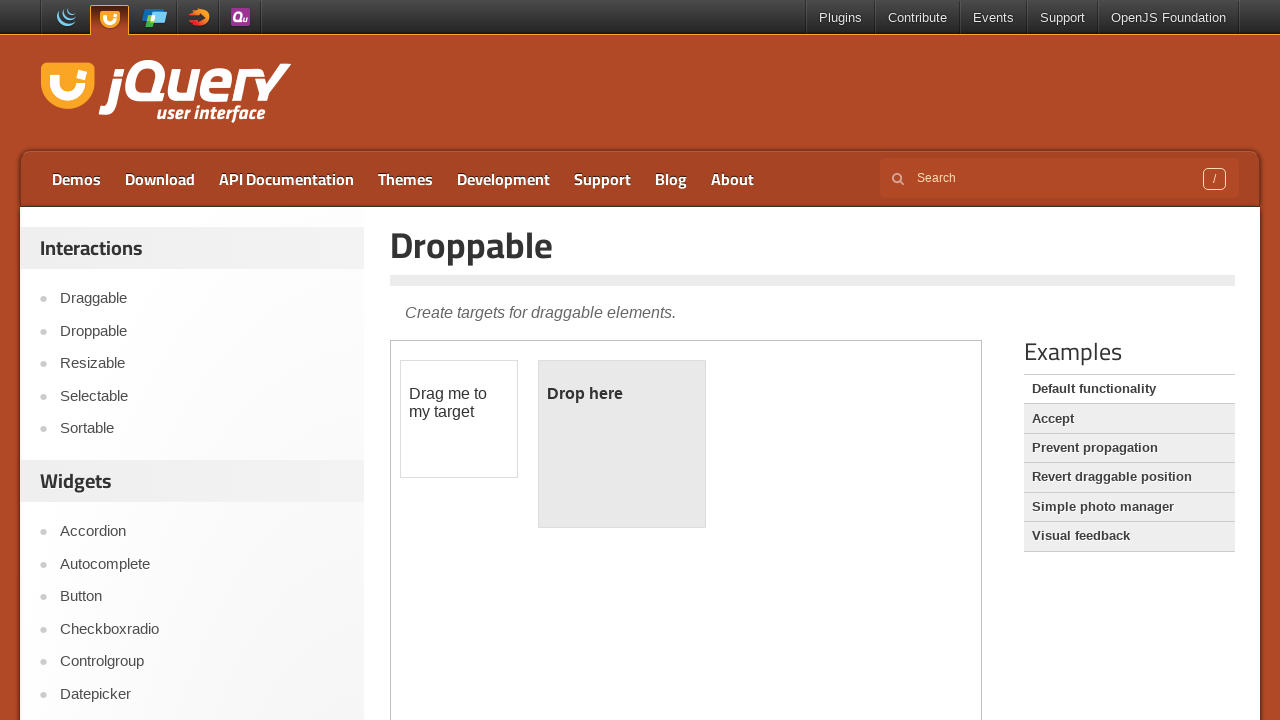

Retrieved bounding box coordinates of droppable target
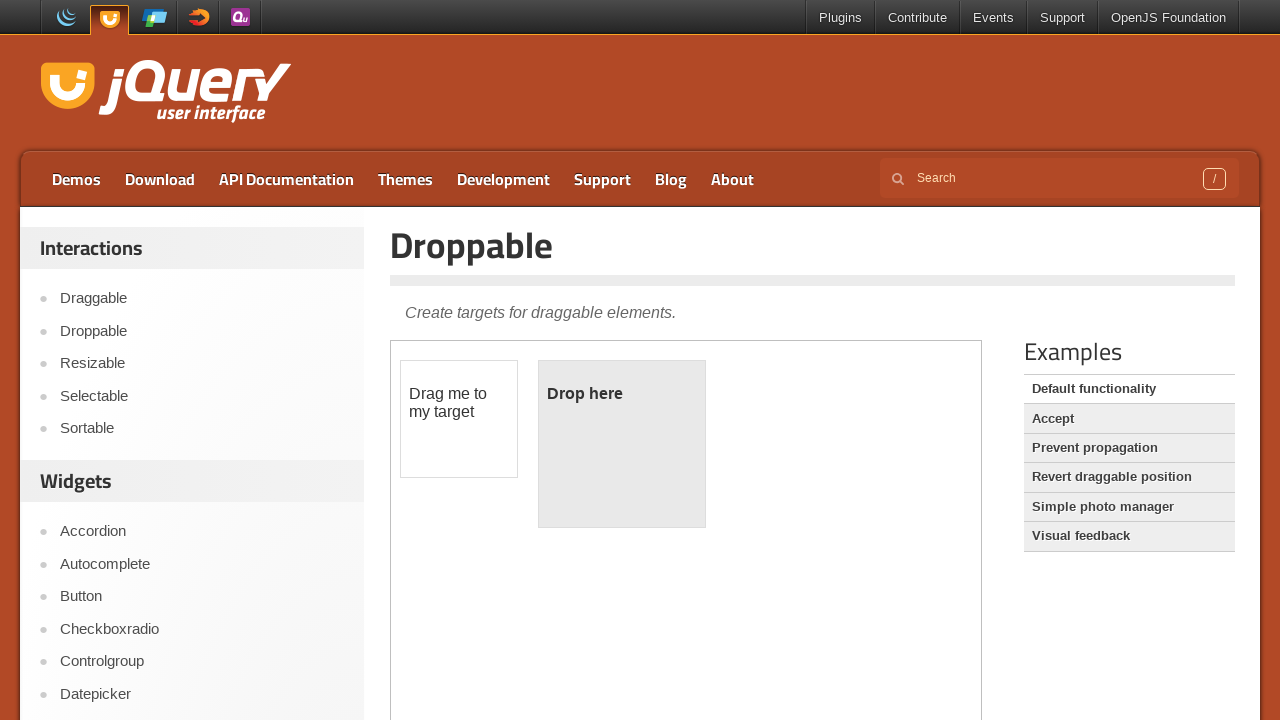

Dragged draggable element to droppable target location at (622, 444)
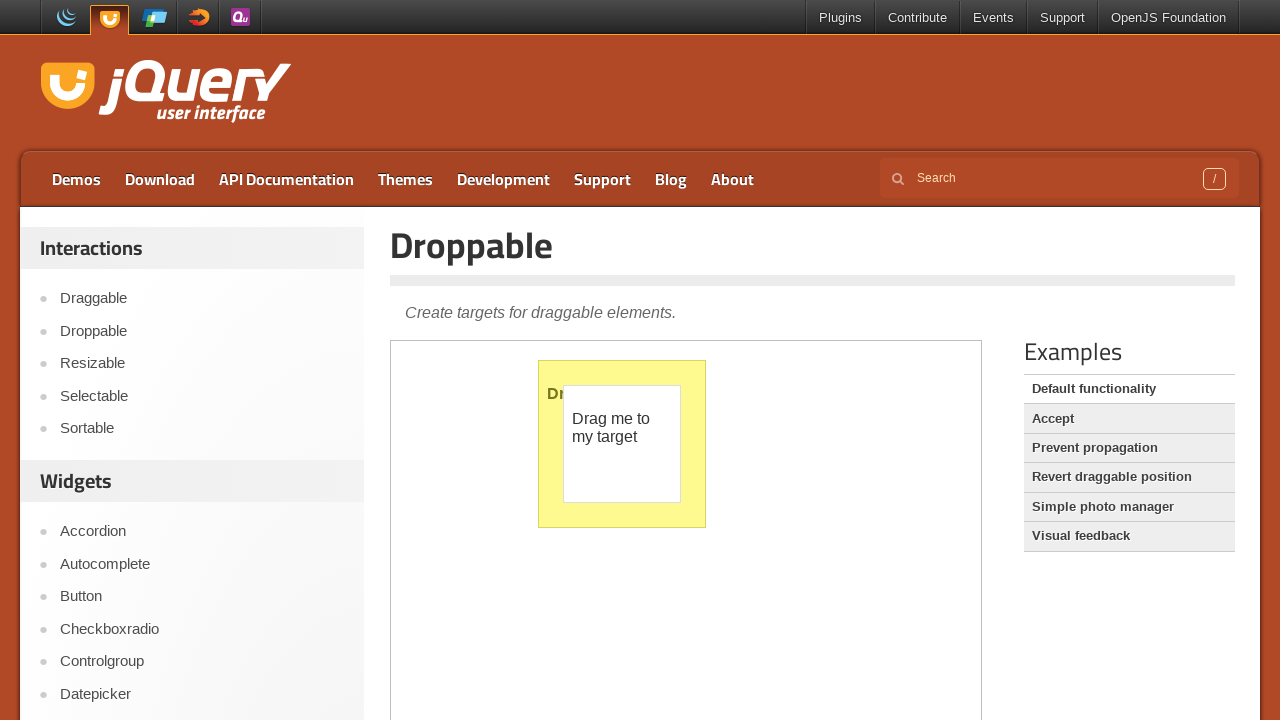

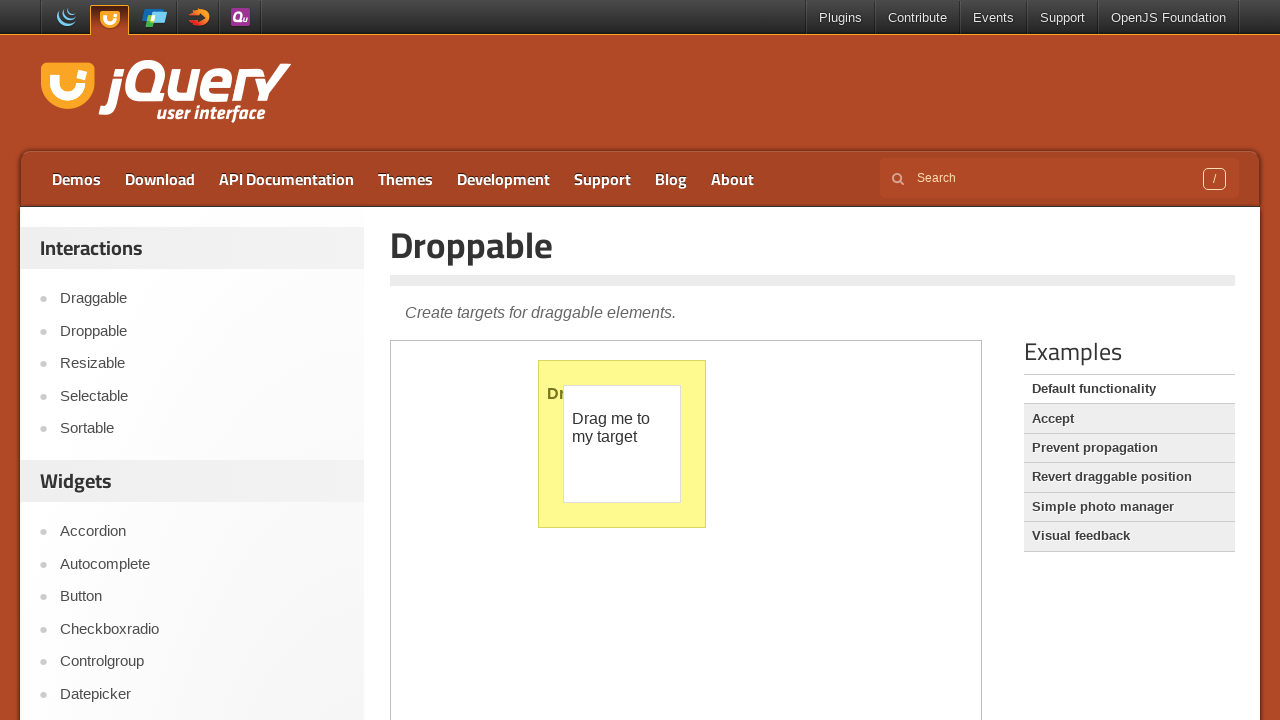